Clicks a verification button and verifies the success message appears

Starting URL: https://erikdark.github.io/Qa_autotest_15/

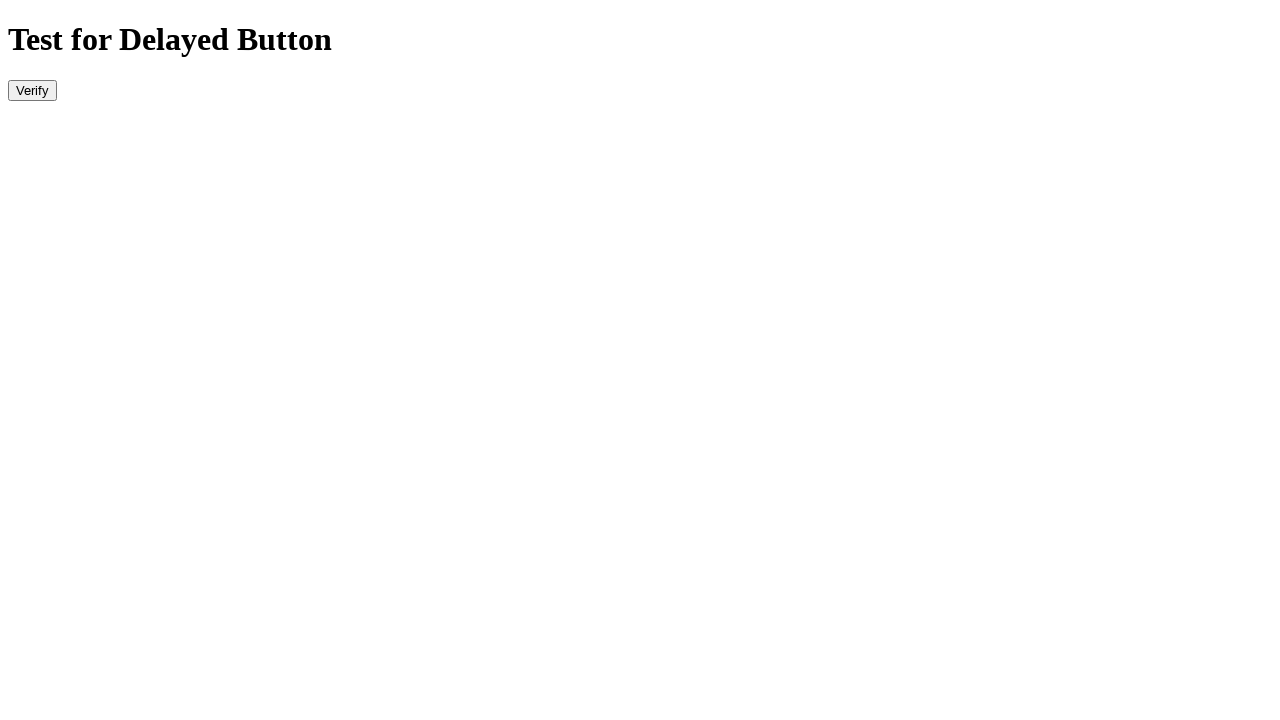

Waited for verify button to be visible
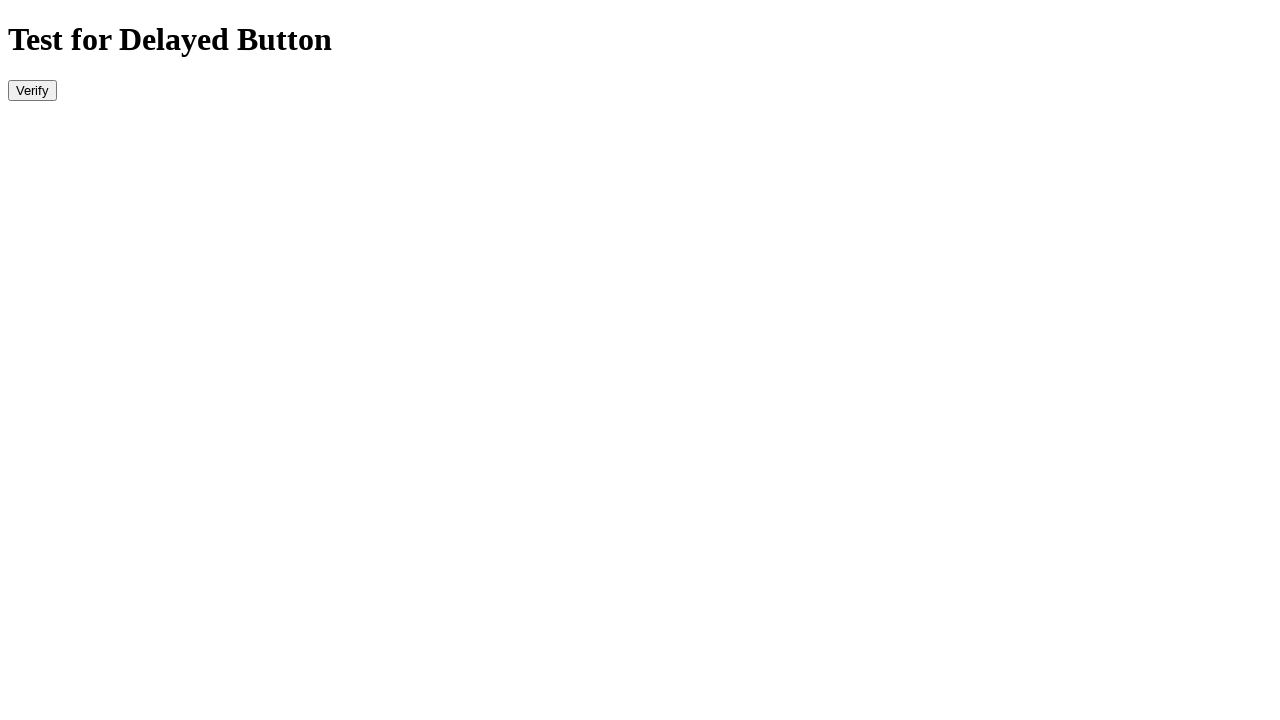

Clicked the verify button at (32, 90) on #verify
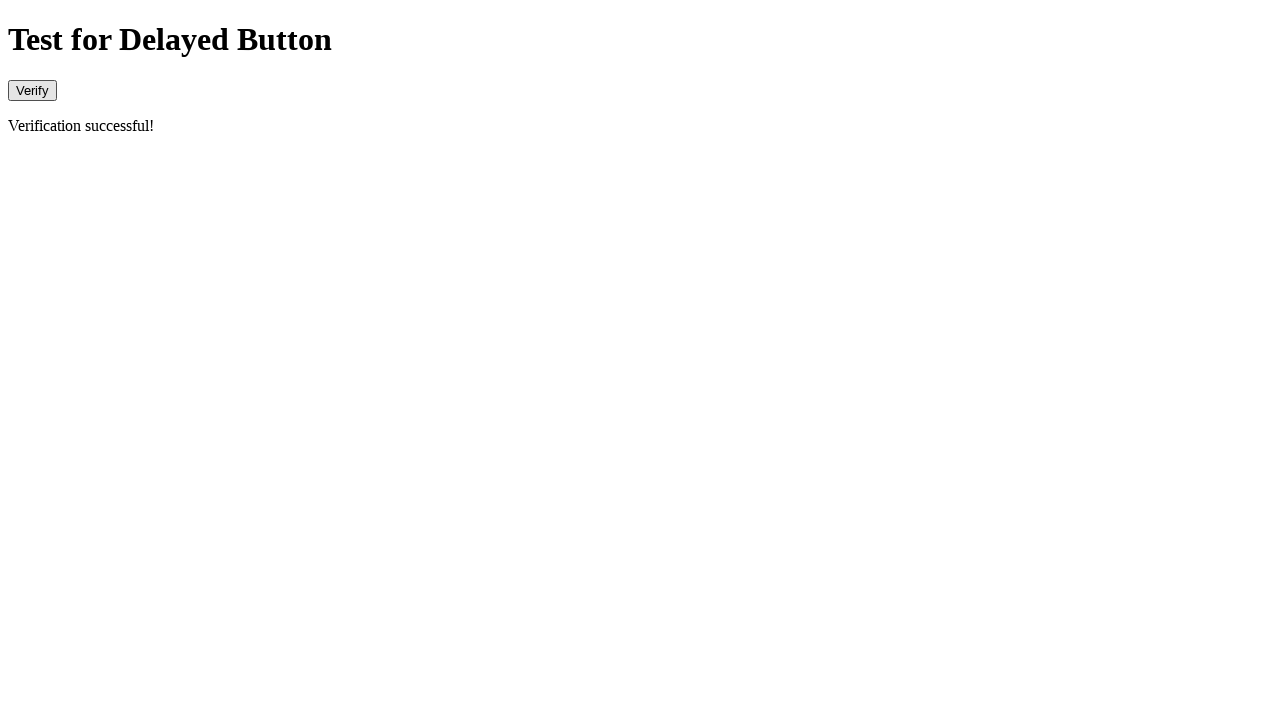

Located the verification message element
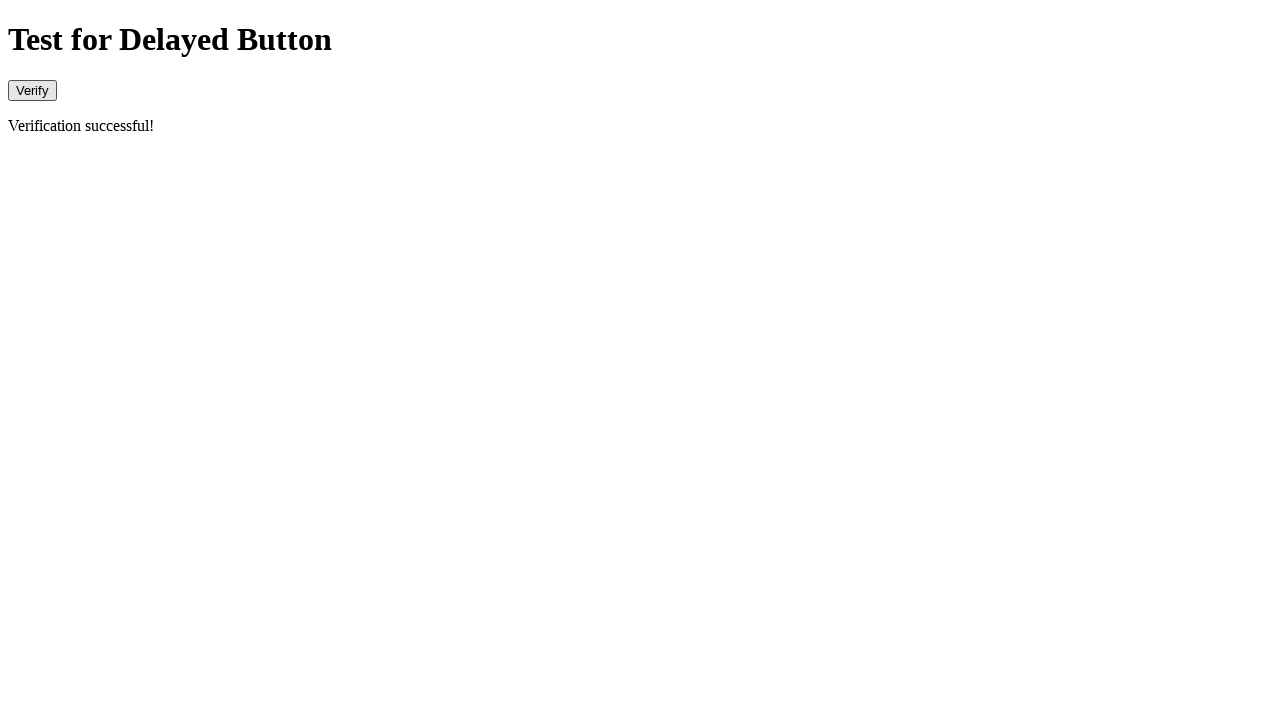

Retrieved verification message text: 'Verification successful!'
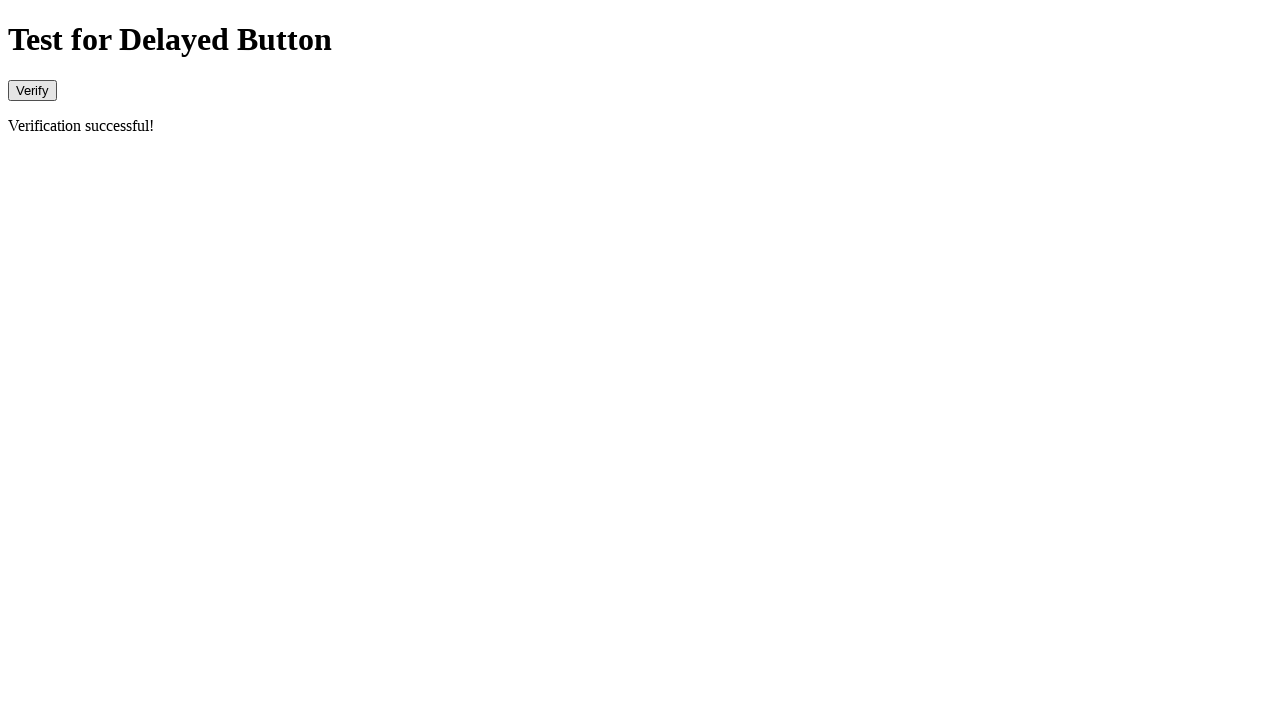

Verified that 'Verification successful!' message is present
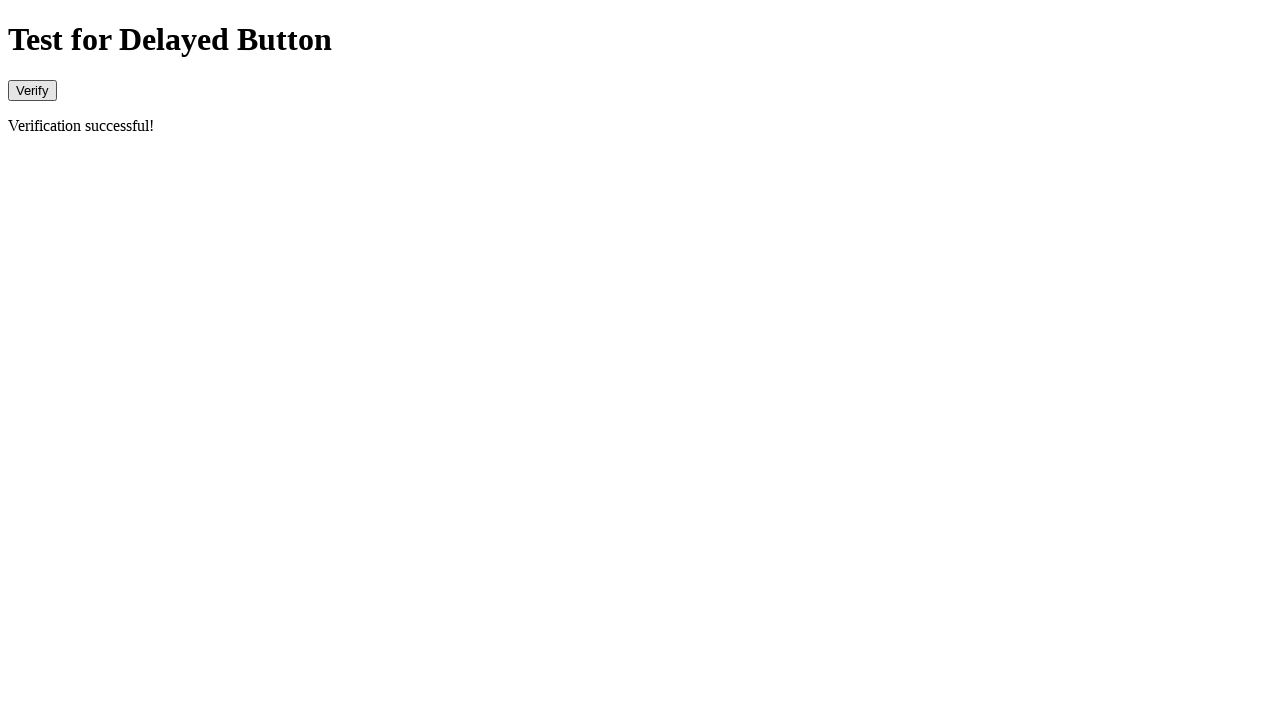

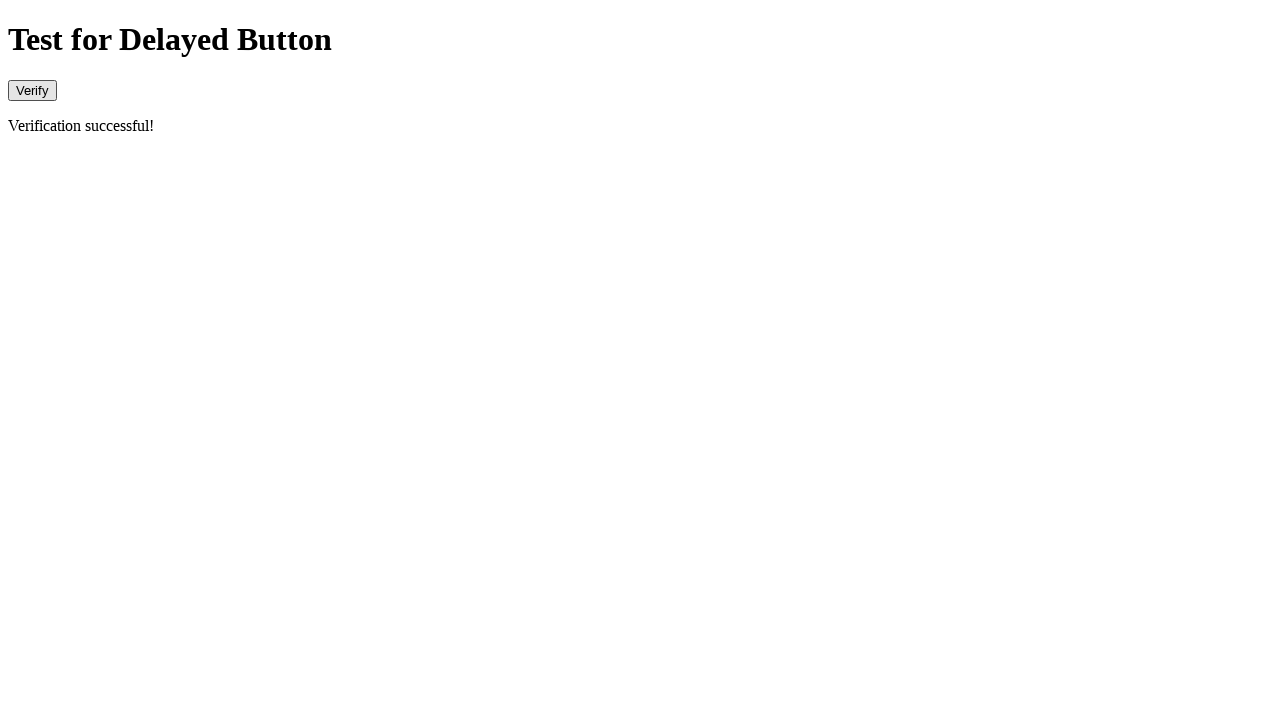